Tests that an unrestricted resizable element correctly resizes by the specified offset when dragging the resize handle

Starting URL: https://demoqa.com/resizable

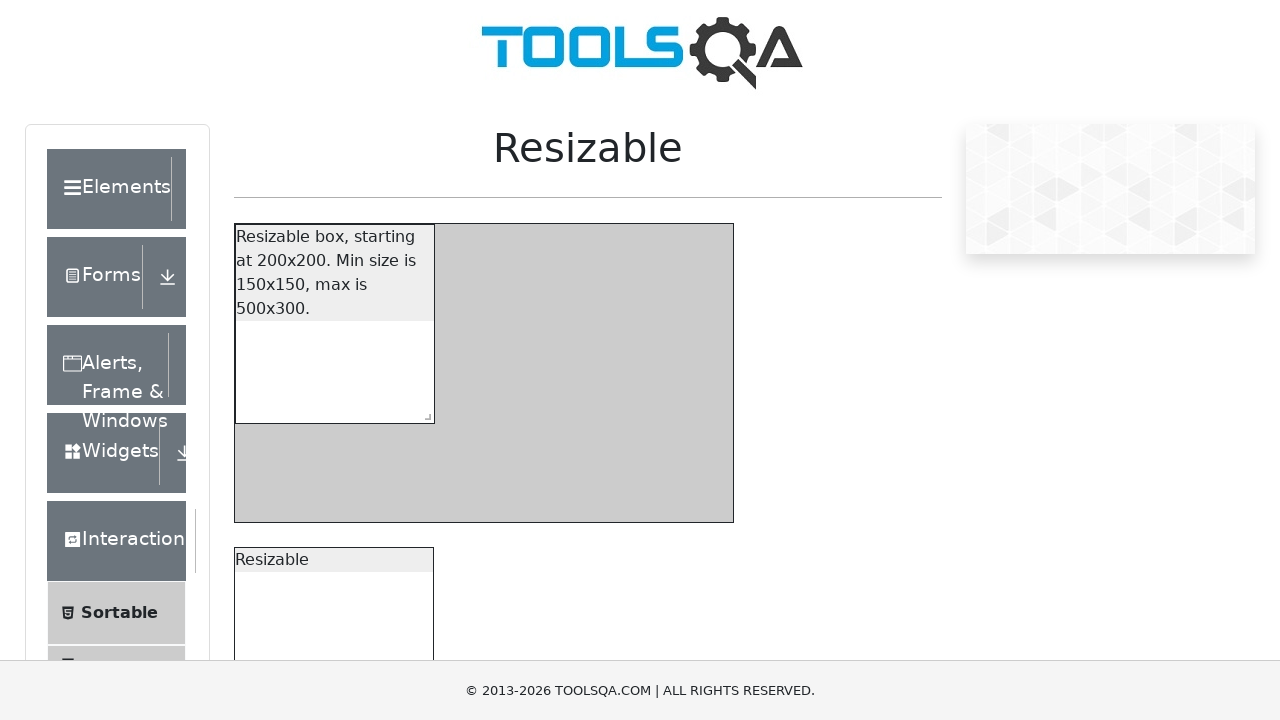

Waited for unrestricted resizable element to load
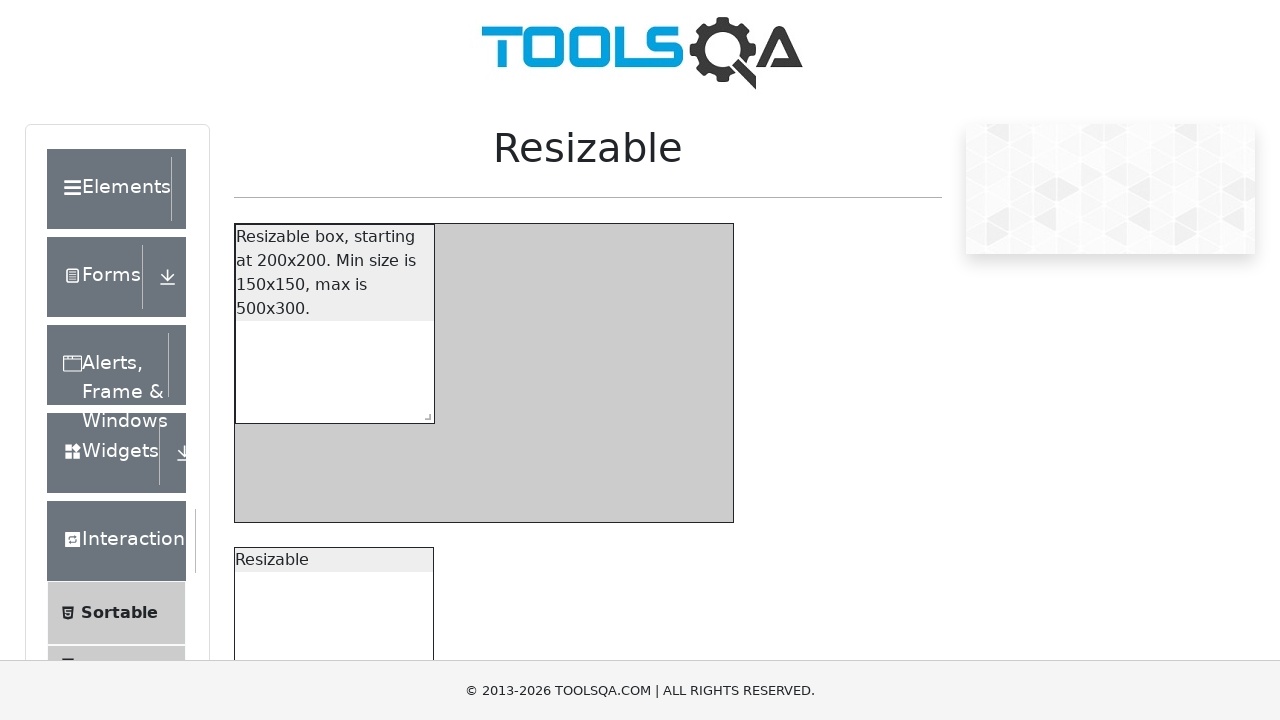

Located the resize handle for the resizable element
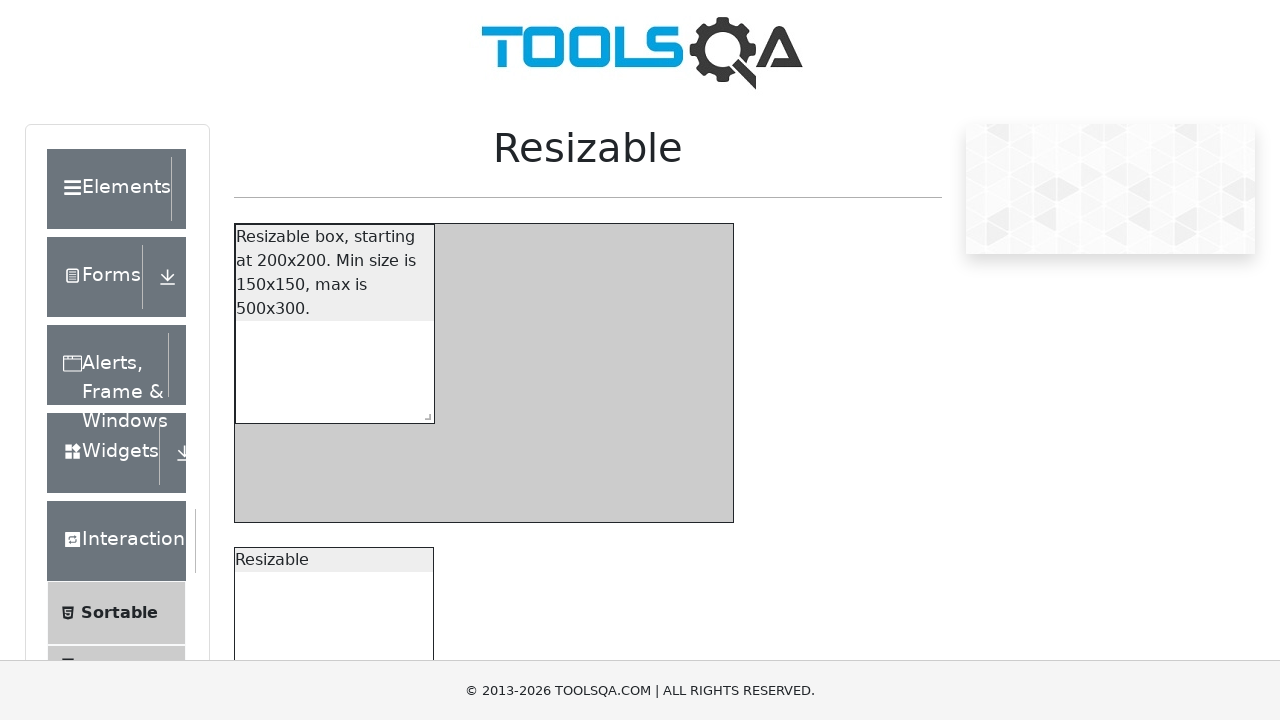

Scrolled resize handle into view
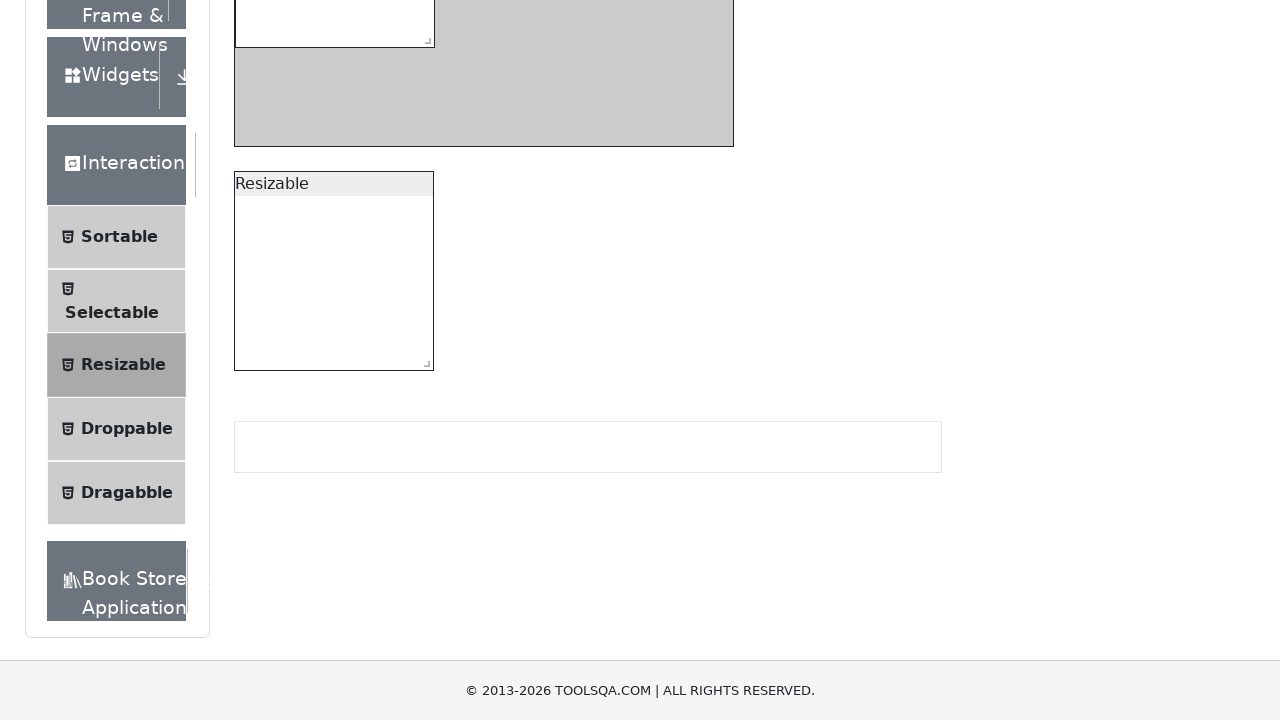

Retrieved bounding box coordinates of the resize handle
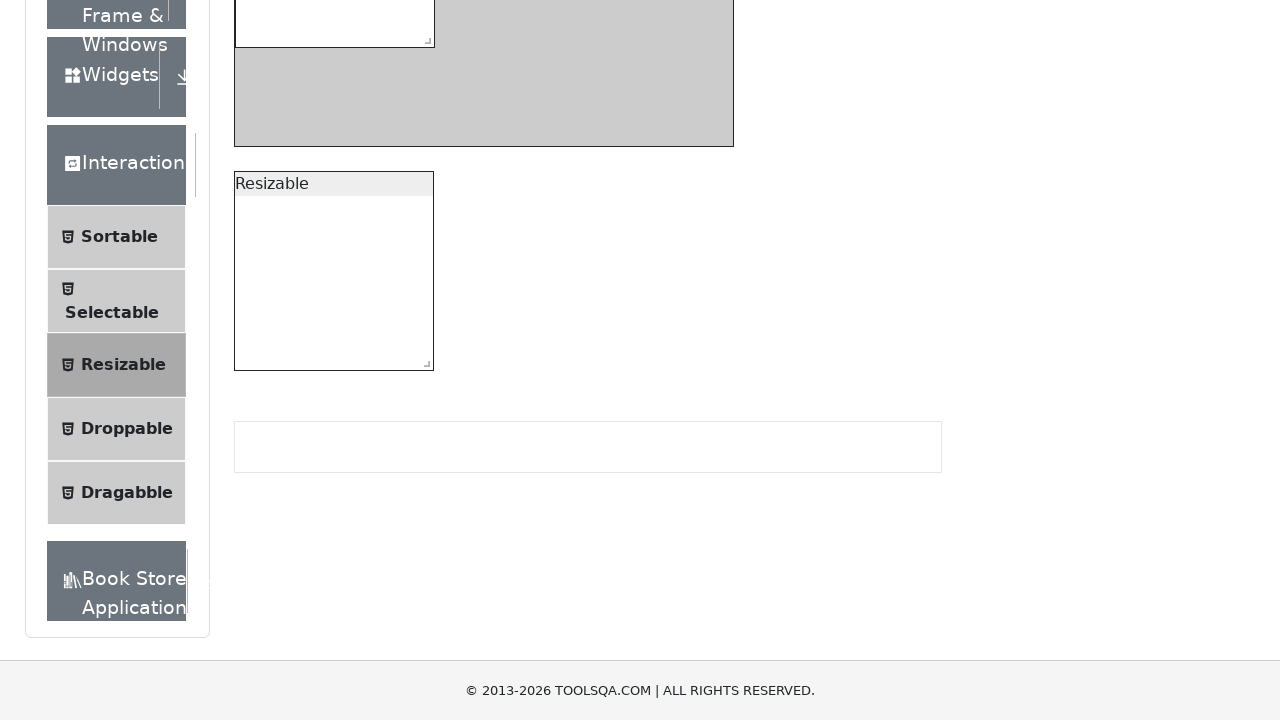

Moved mouse to center of resize handle at (423, 360)
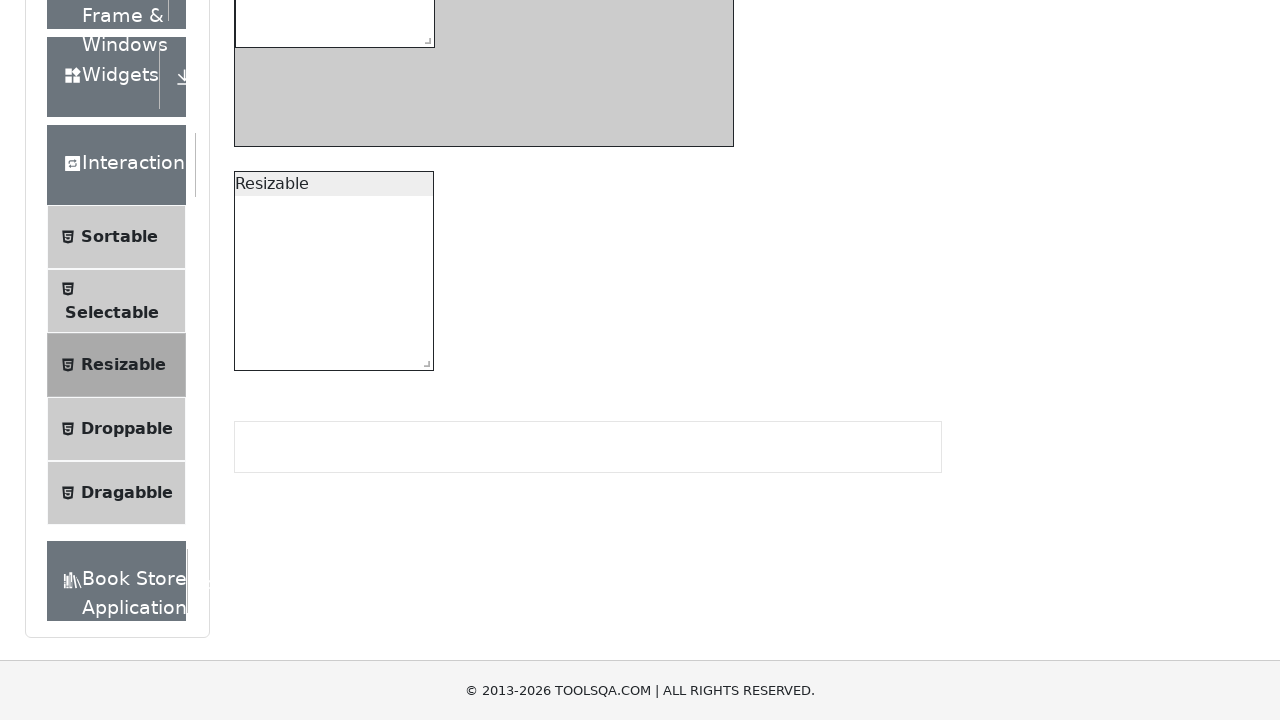

Pressed mouse button down to start dragging at (423, 360)
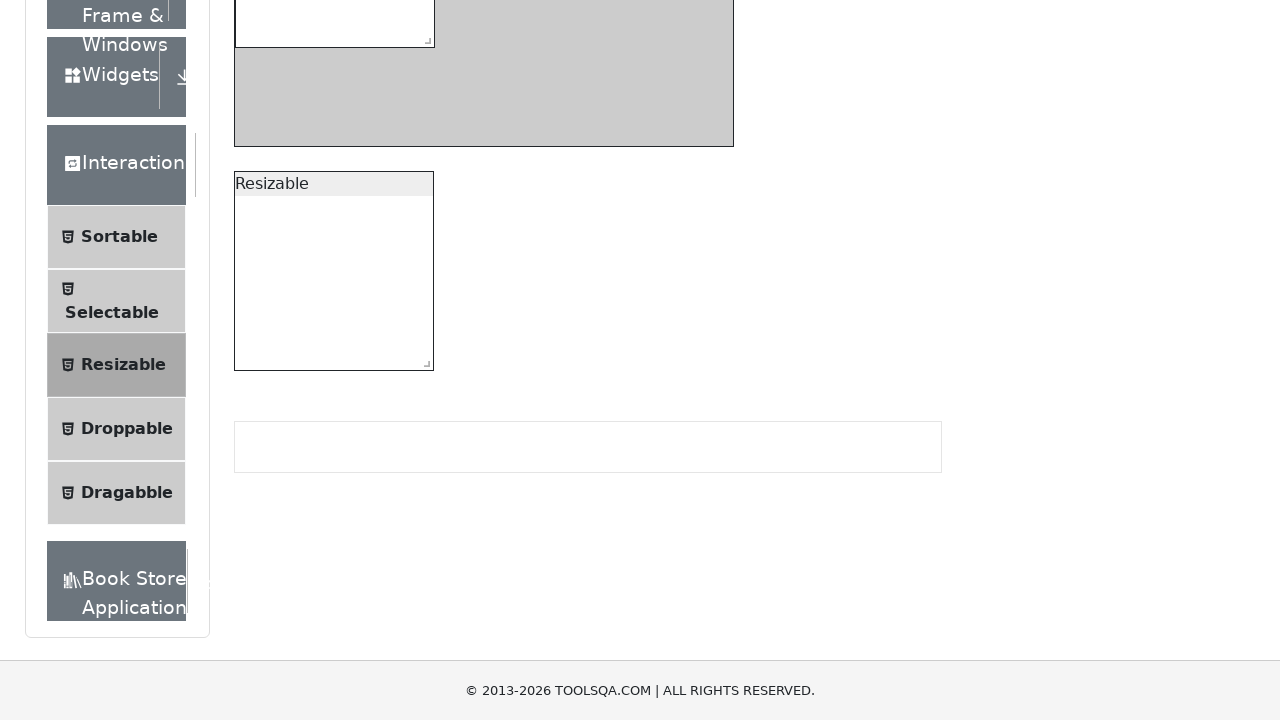

Dragged resize handle by offset (99, 99) pixels at (522, 459)
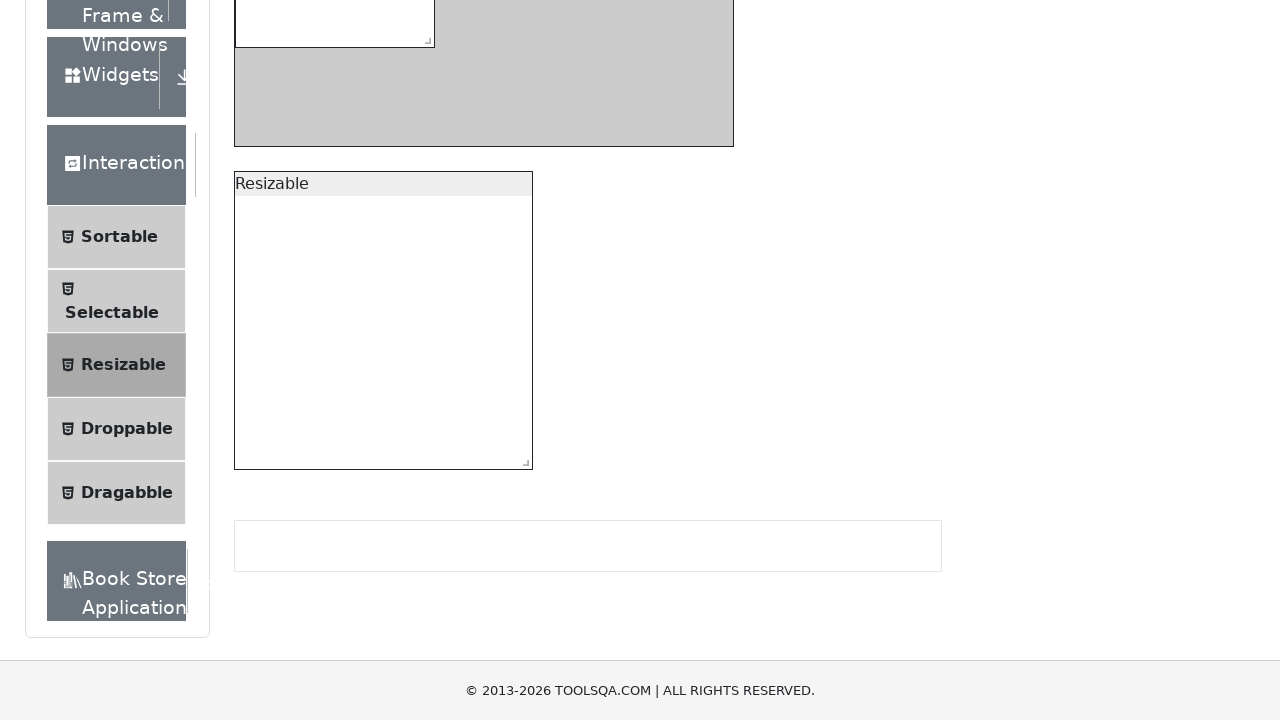

Released mouse button to complete resize operation at (522, 459)
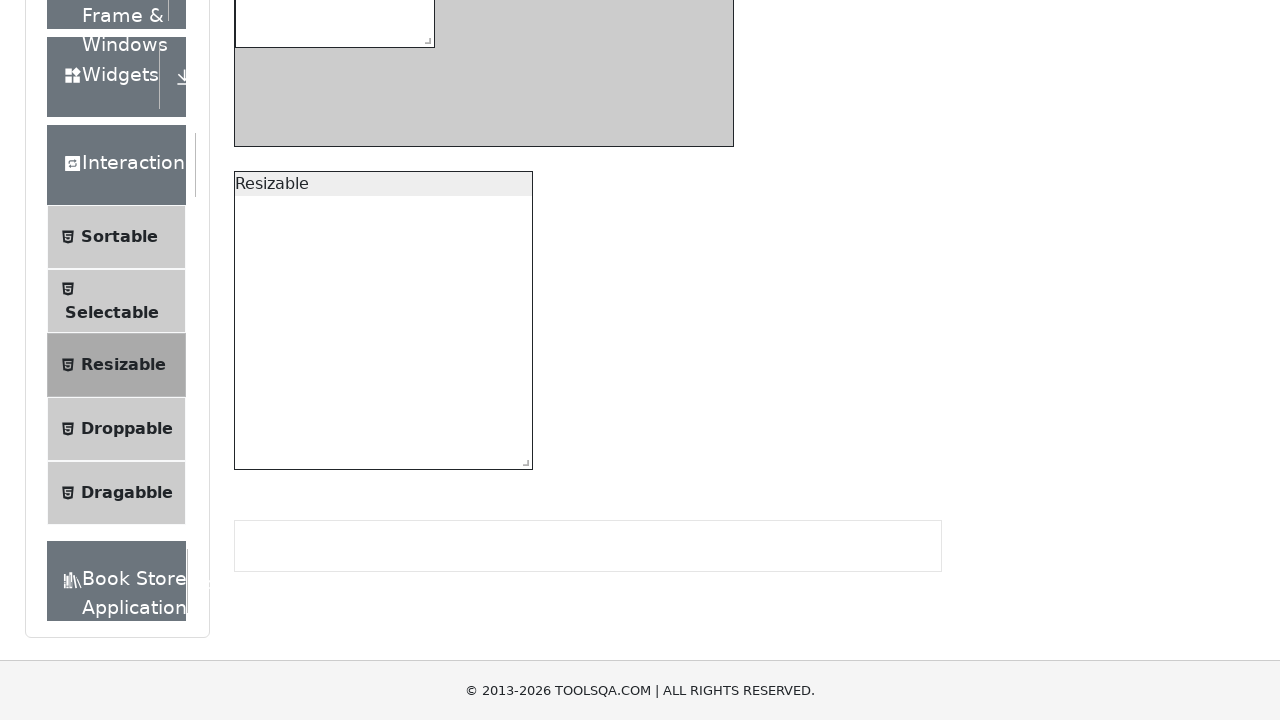

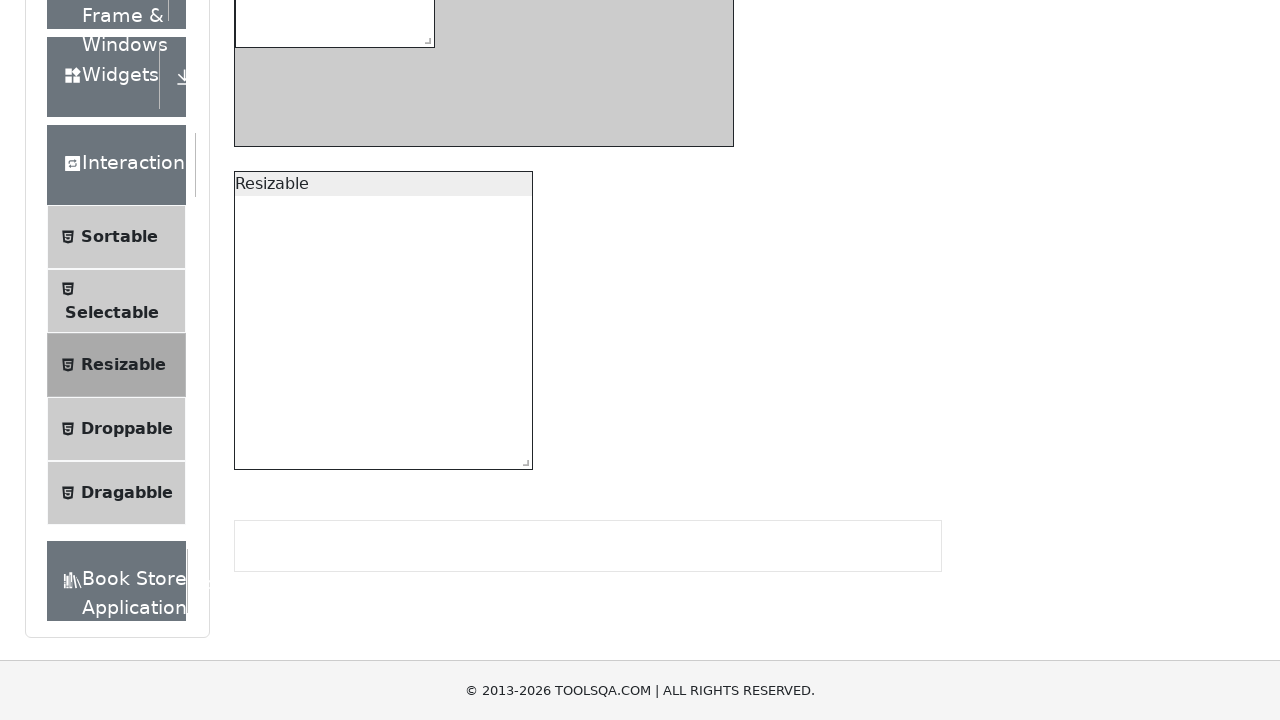